Tests that edits are cancelled when pressing Escape during editing.

Starting URL: https://demo.playwright.dev/todomvc

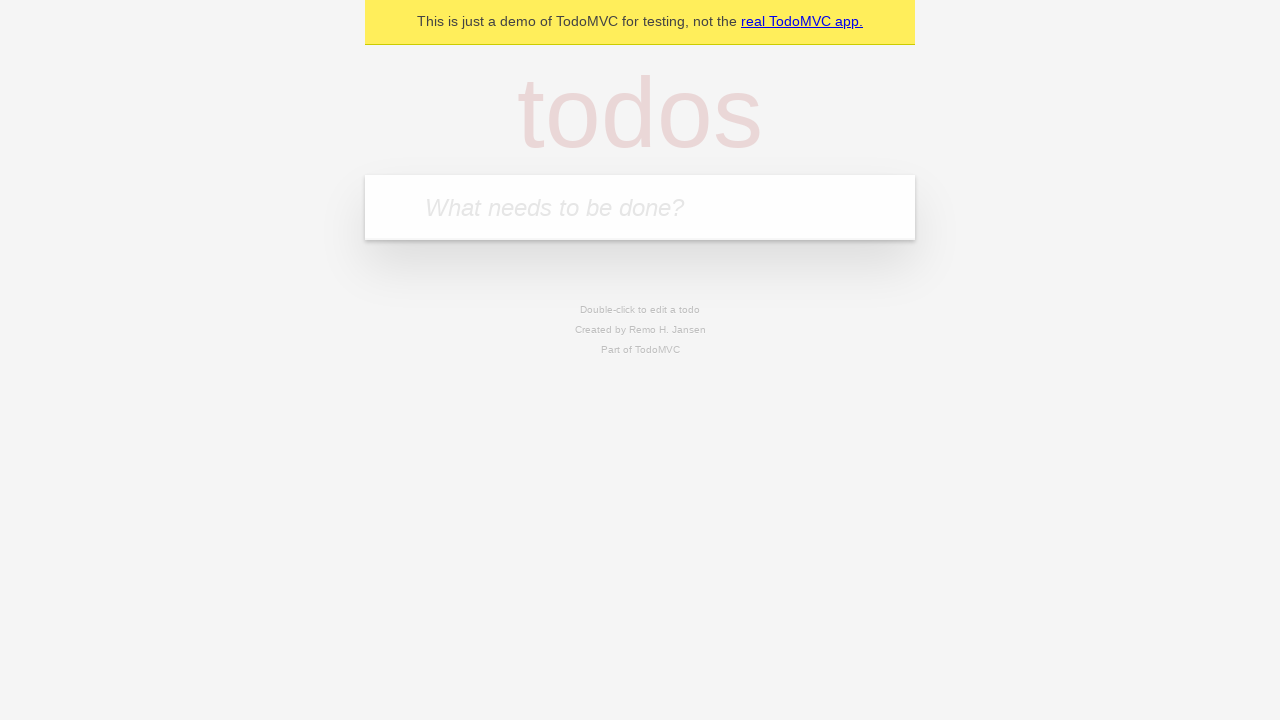

Filled todo input with 'buy some cheese' on internal:attr=[placeholder="What needs to be done?"i]
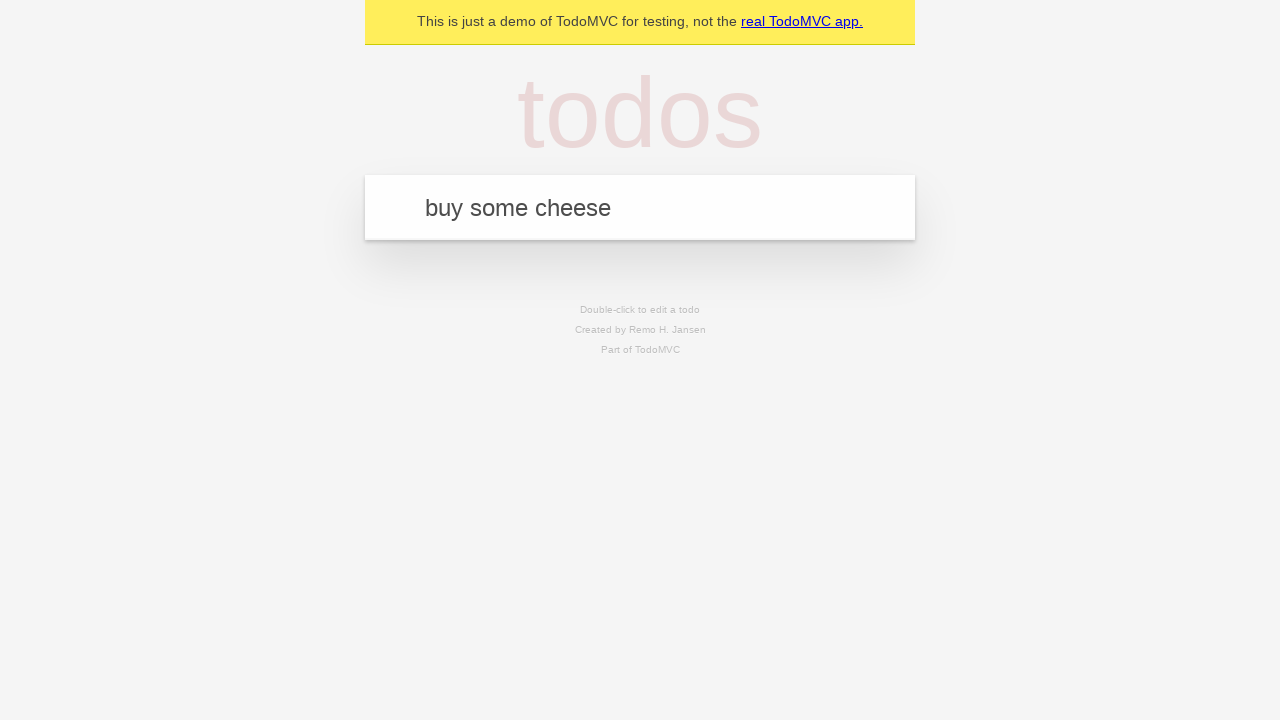

Pressed Enter to create first todo on internal:attr=[placeholder="What needs to be done?"i]
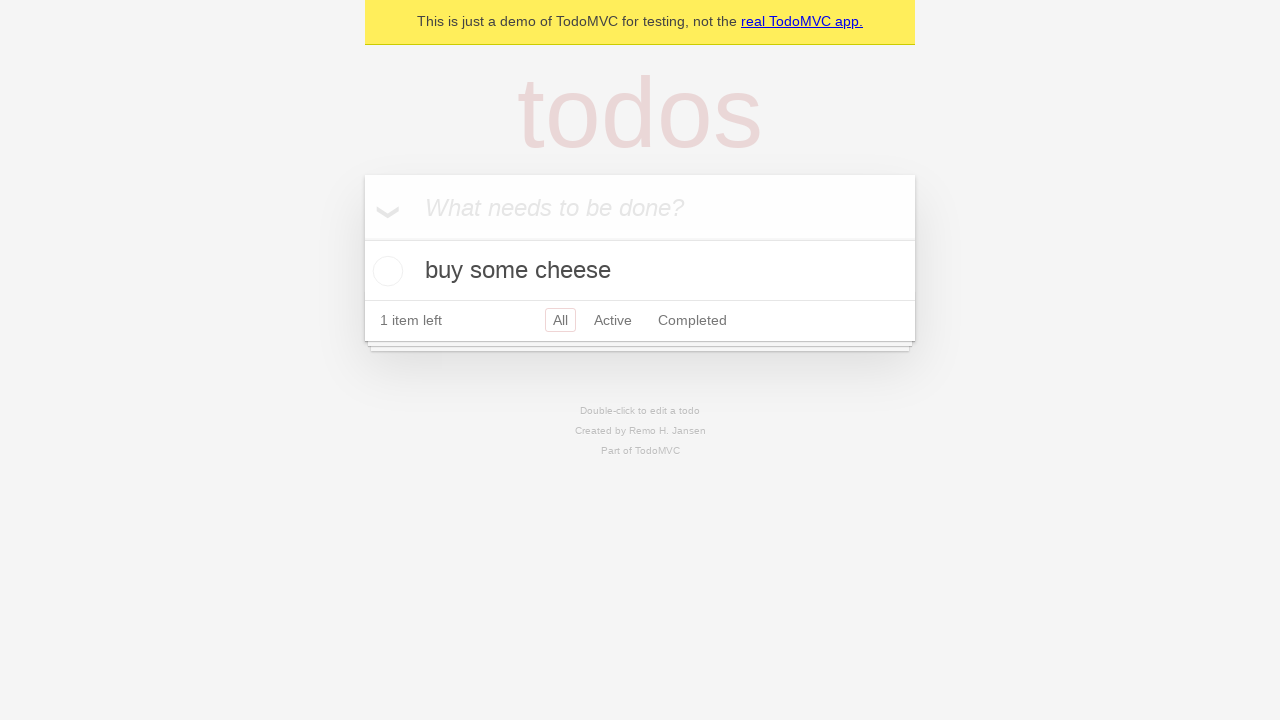

Filled todo input with 'feed the cat' on internal:attr=[placeholder="What needs to be done?"i]
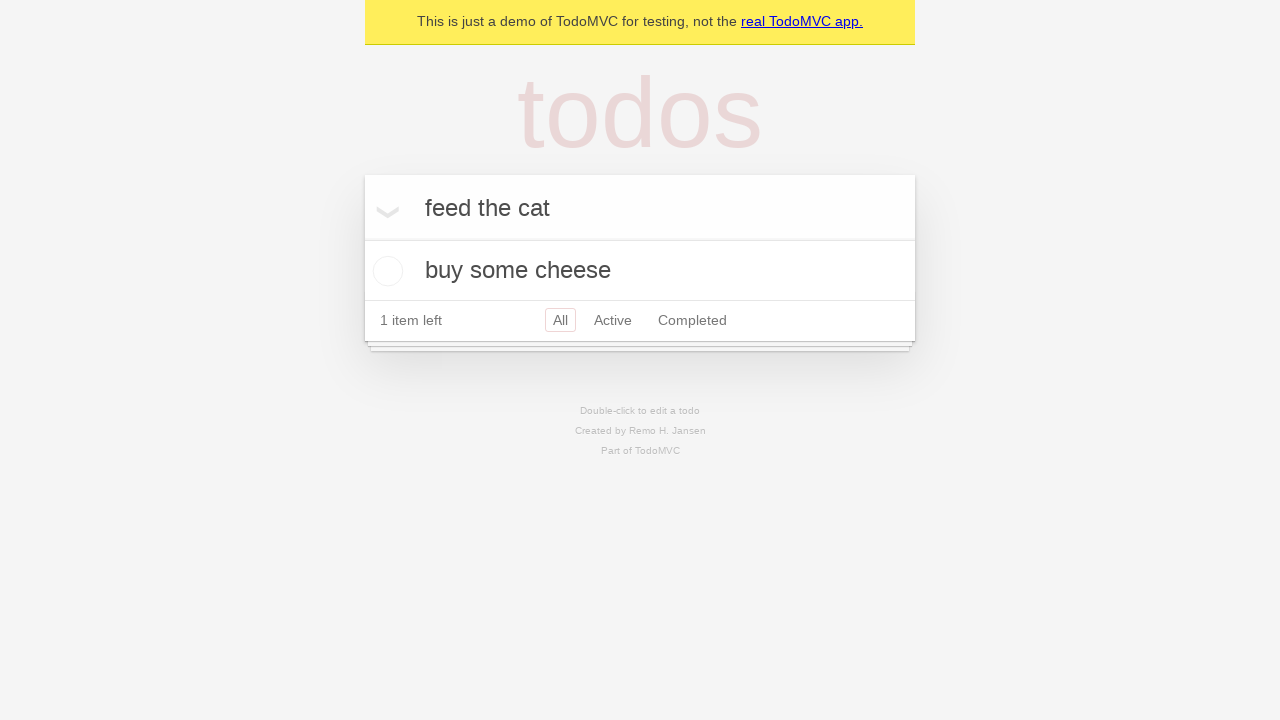

Pressed Enter to create second todo on internal:attr=[placeholder="What needs to be done?"i]
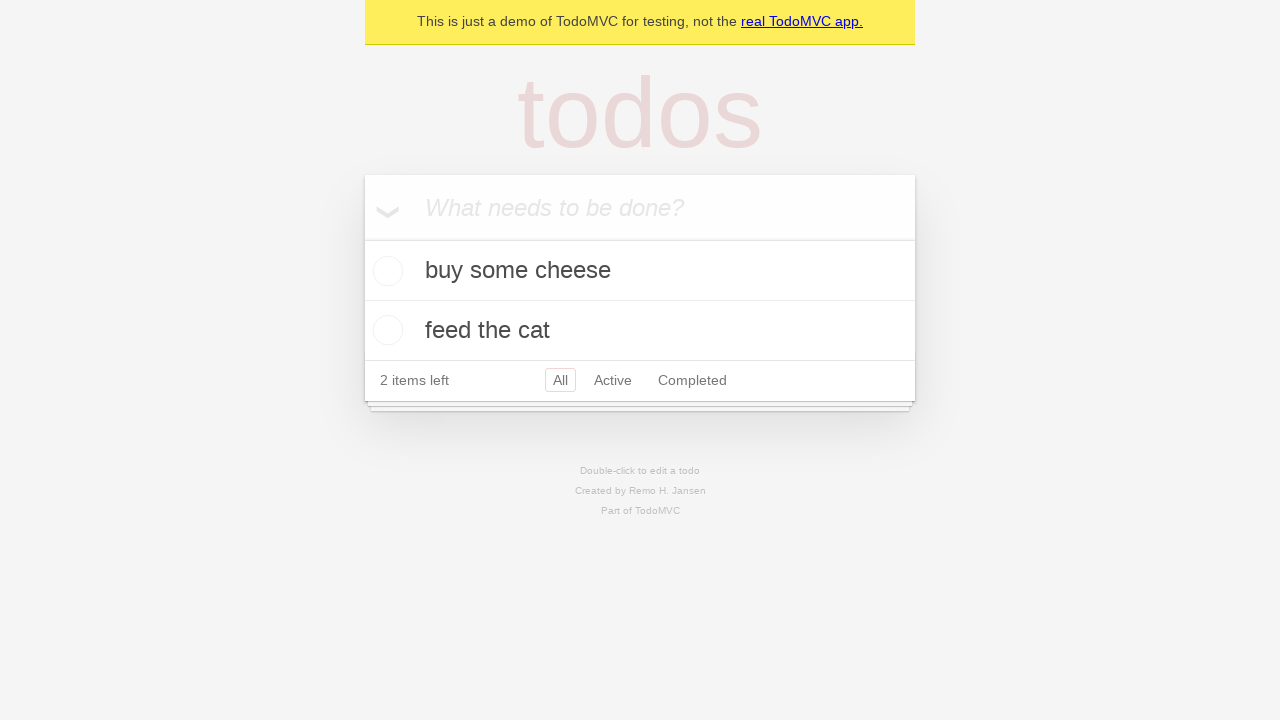

Filled todo input with 'book a doctors appointment' on internal:attr=[placeholder="What needs to be done?"i]
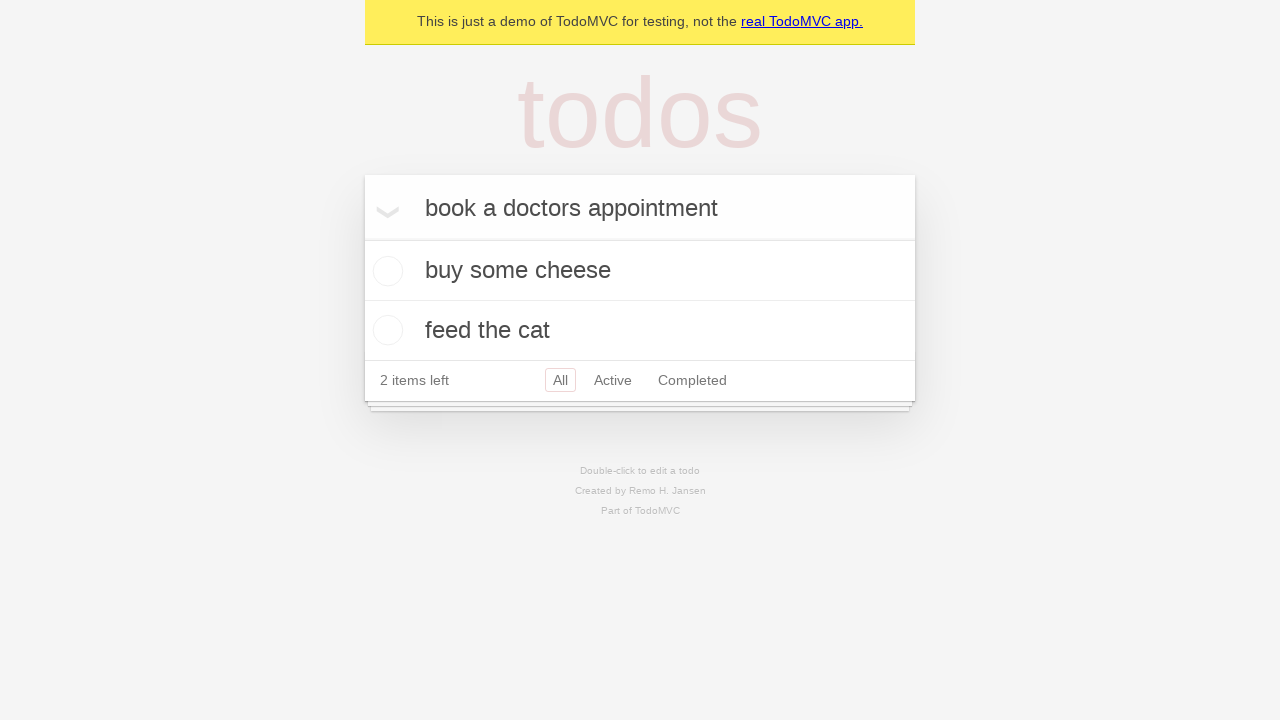

Pressed Enter to create third todo on internal:attr=[placeholder="What needs to be done?"i]
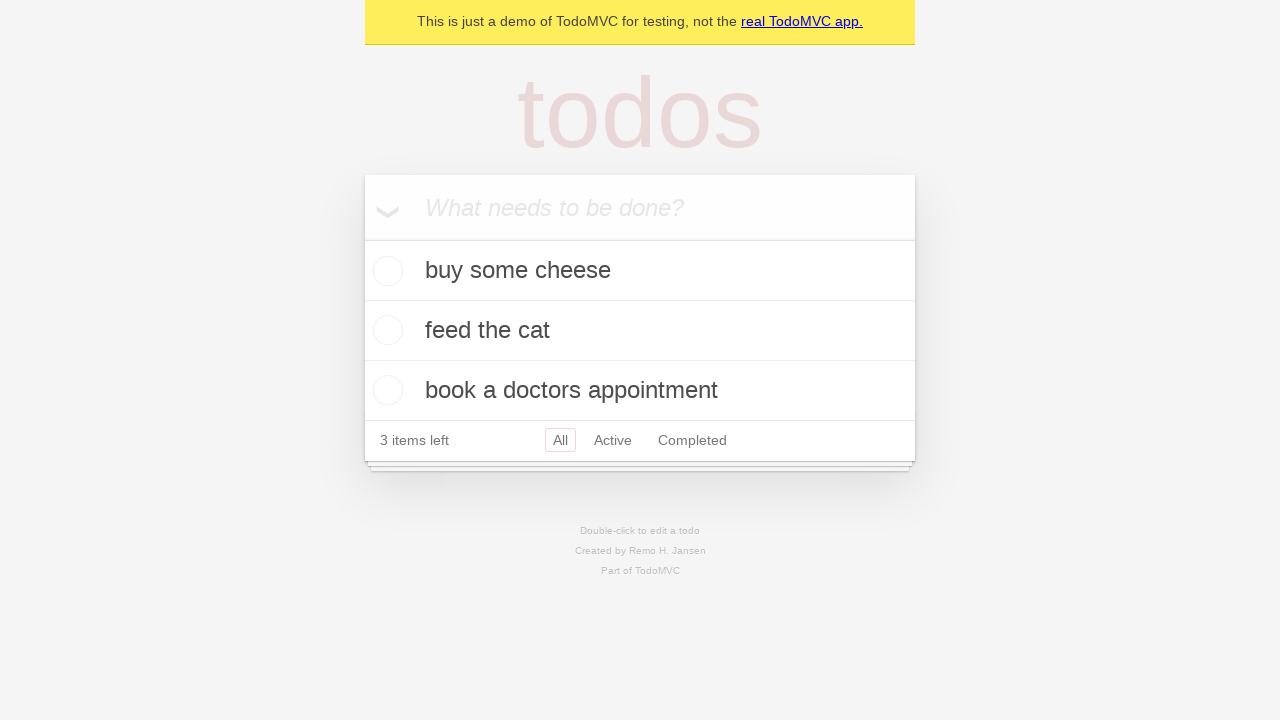

Double-clicked second todo to enter edit mode at (640, 331) on internal:testid=[data-testid="todo-item"s] >> nth=1
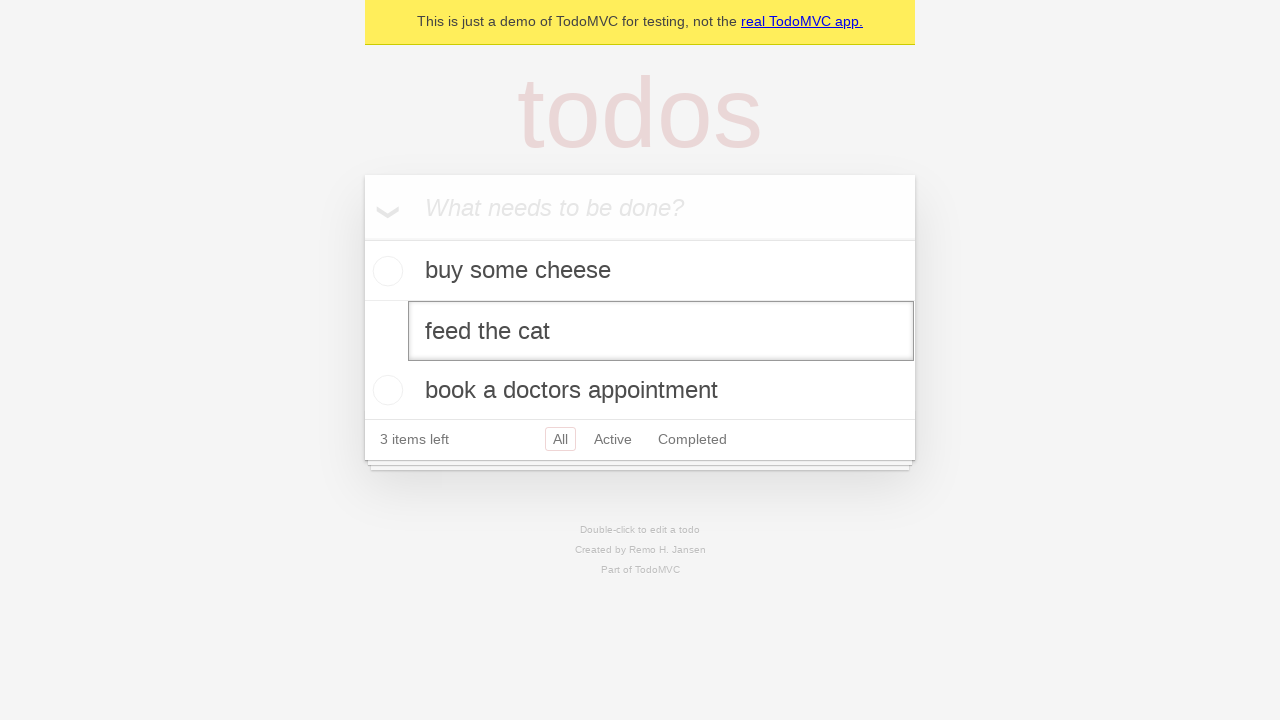

Filled edit field with 'buy some sausages' on internal:testid=[data-testid="todo-item"s] >> nth=1 >> internal:role=textbox[nam
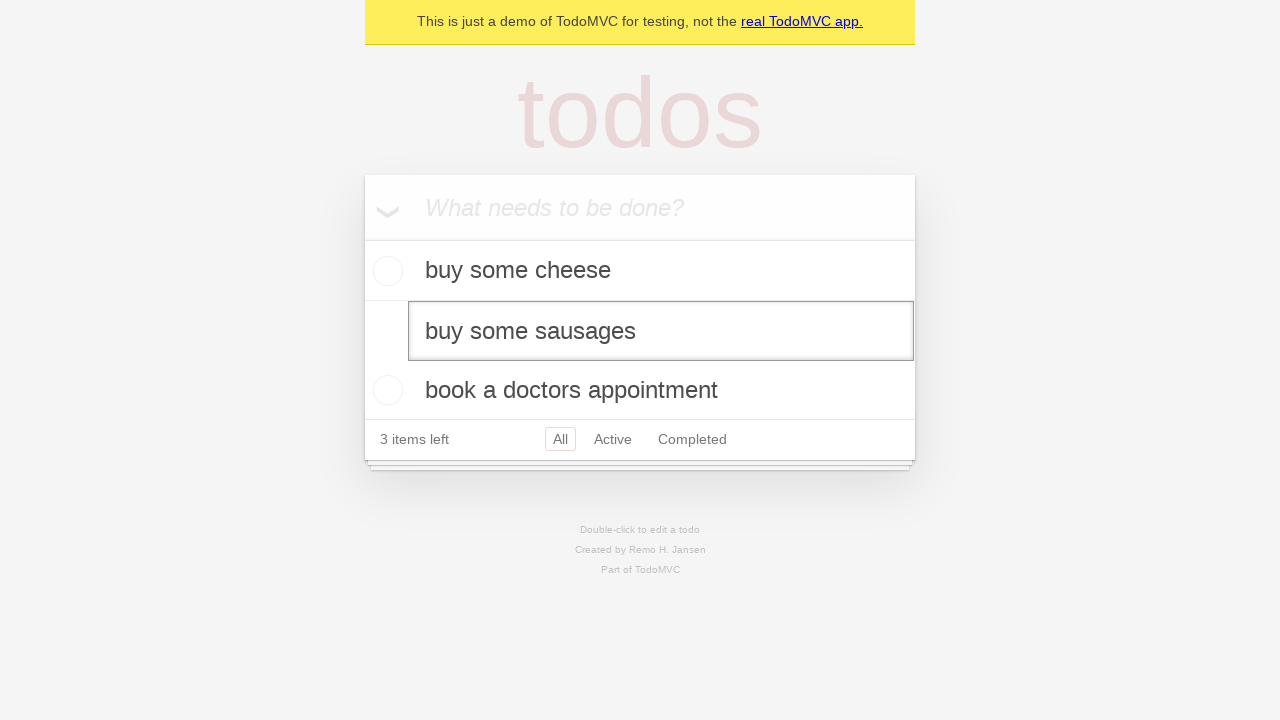

Pressed Escape to cancel edits on internal:testid=[data-testid="todo-item"s] >> nth=1 >> internal:role=textbox[nam
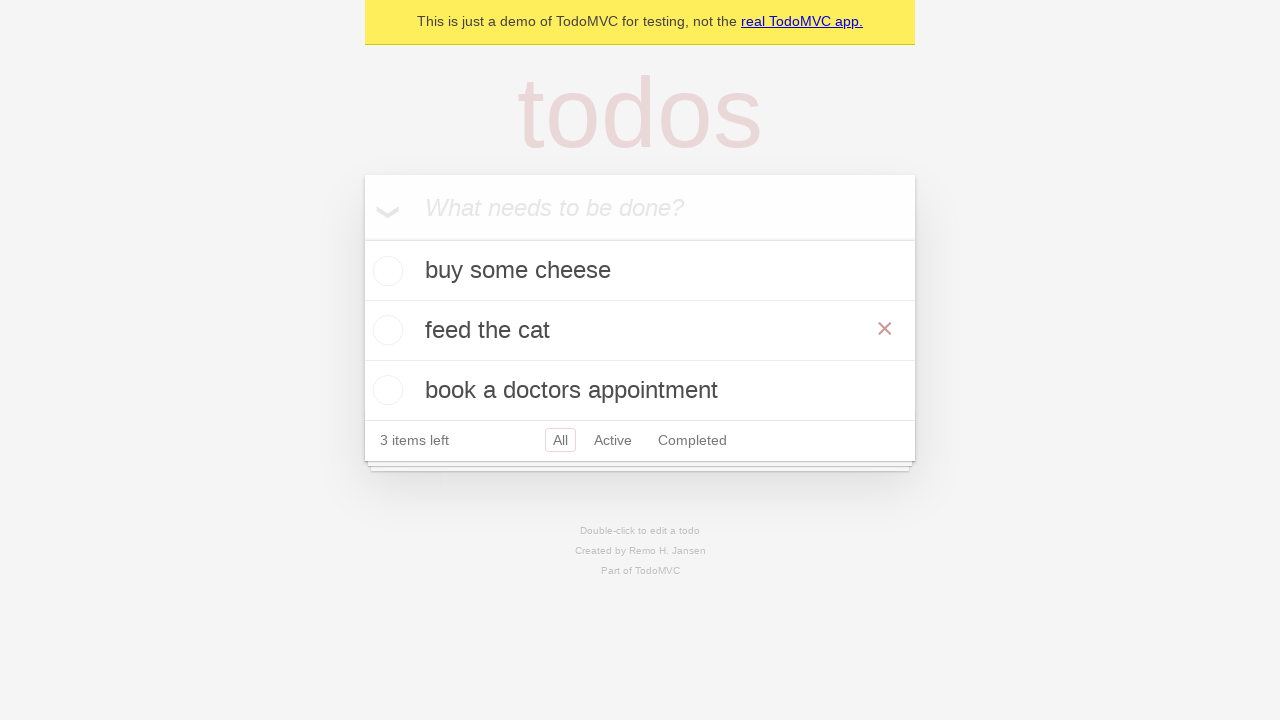

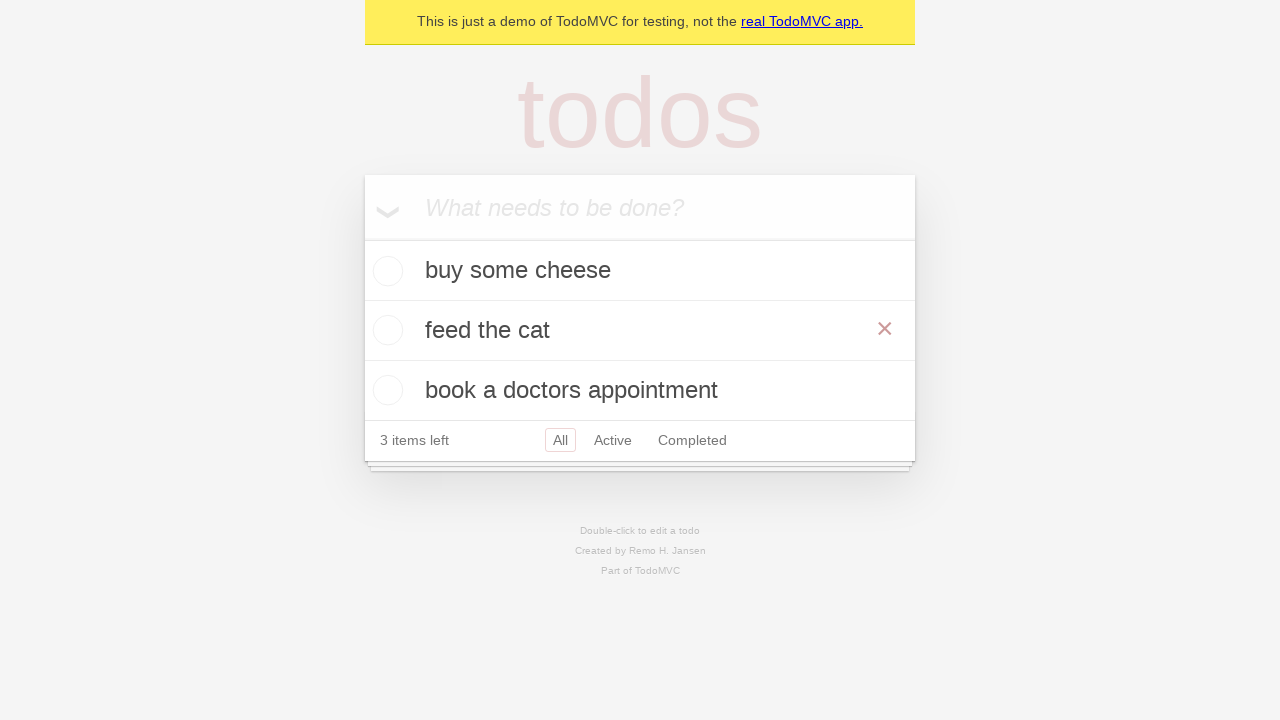